Tests drag and drop functionality on jQuery UI demo page by dragging an element and dropping it onto a target element

Starting URL: https://jqueryui.com/droppable/

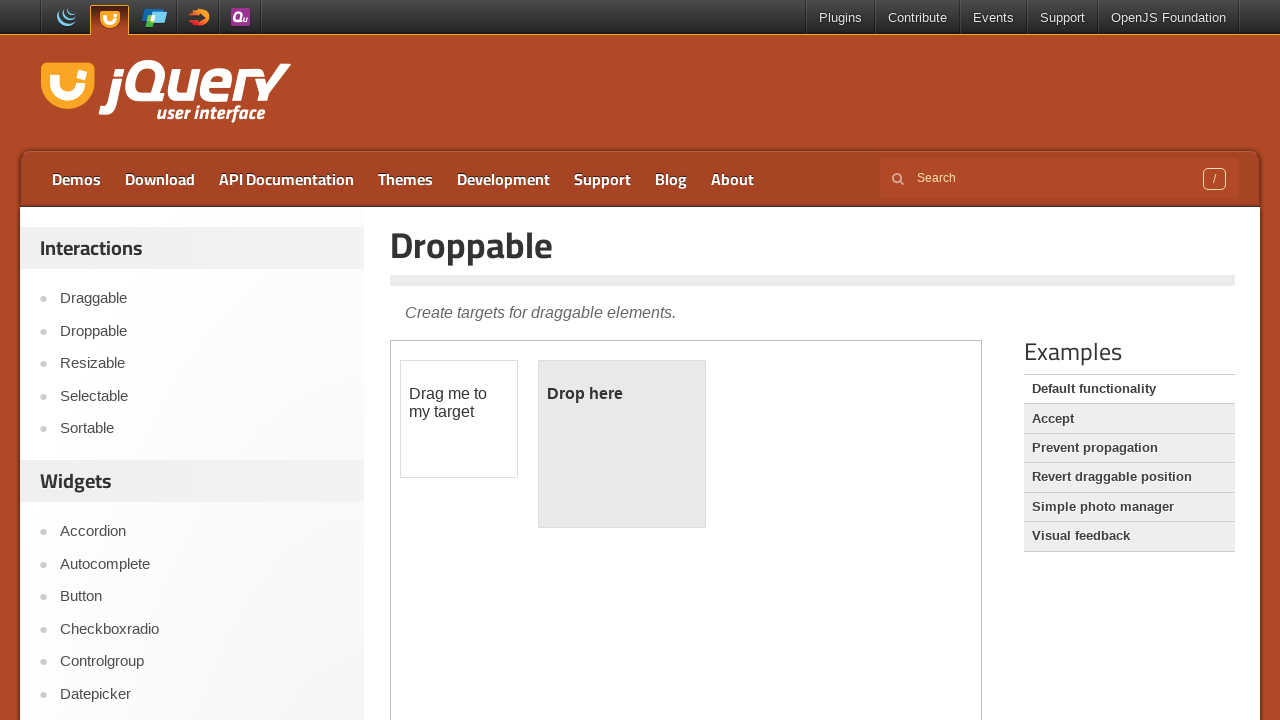

Located and accessed the first iframe containing the drag and drop demo
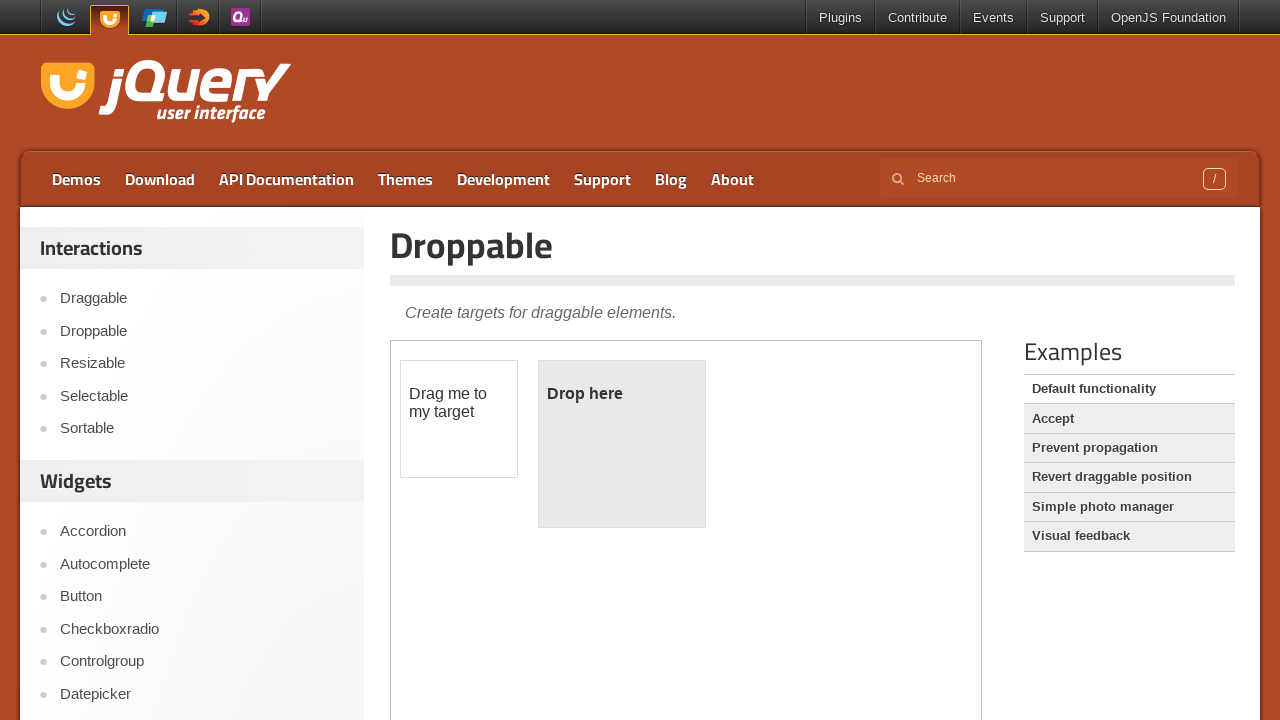

Located the draggable element with ID 'draggable'
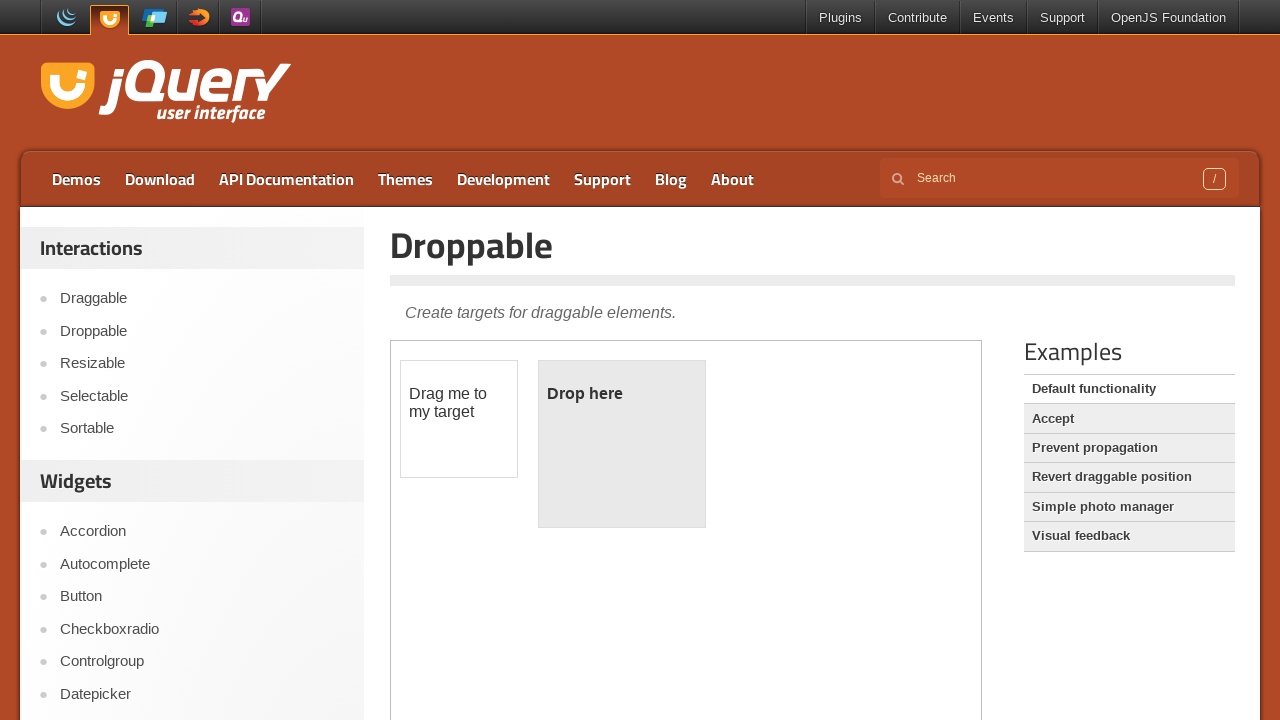

Located the droppable target element with ID 'droppable'
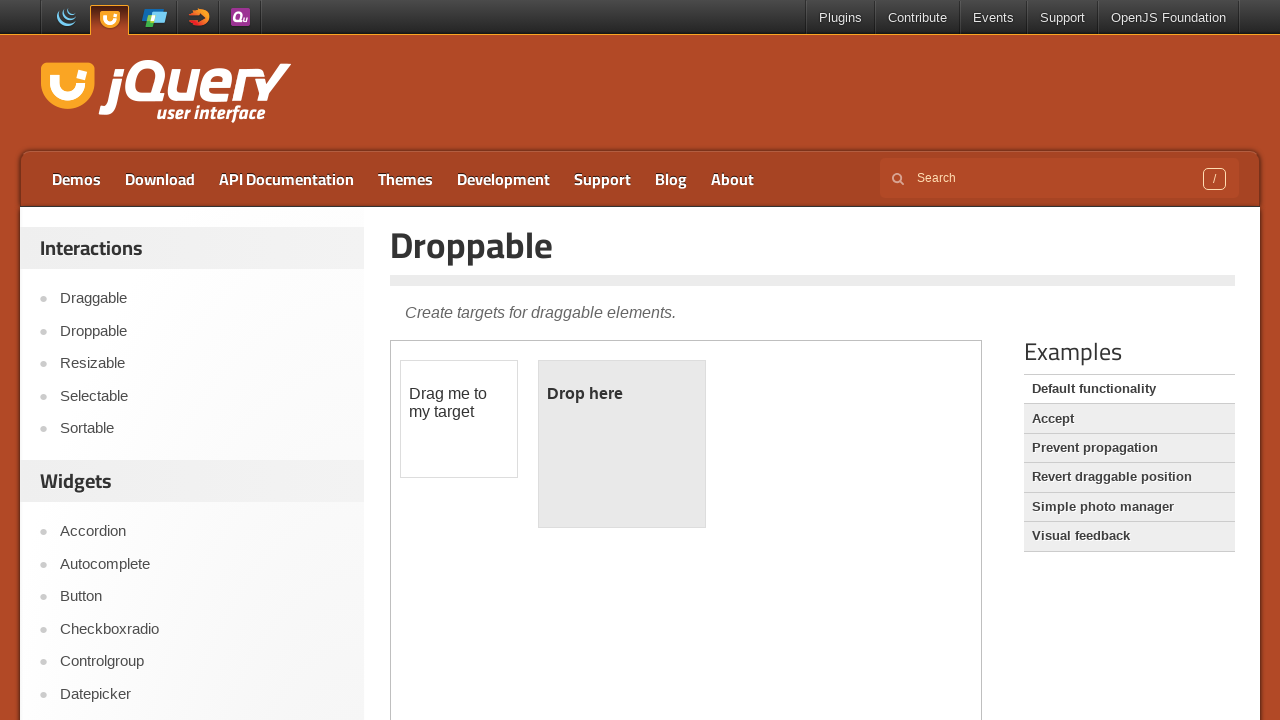

Dragged the draggable element and dropped it onto the droppable target element at (622, 444)
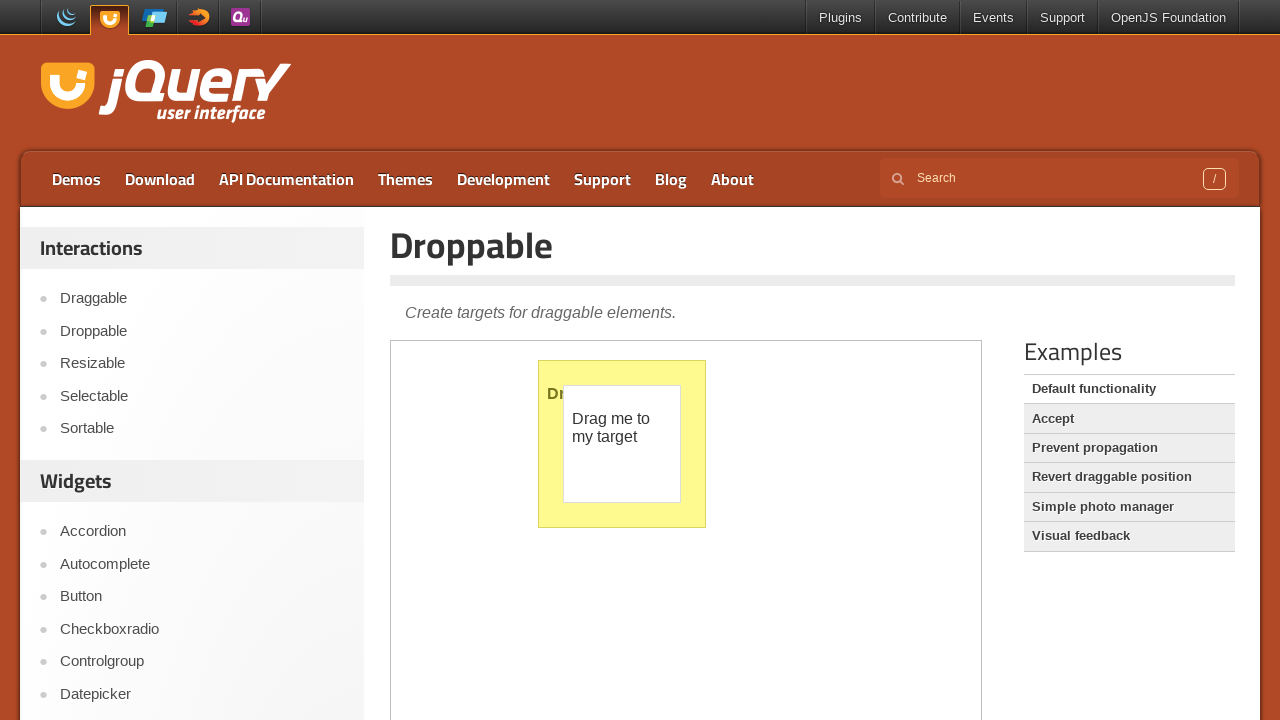

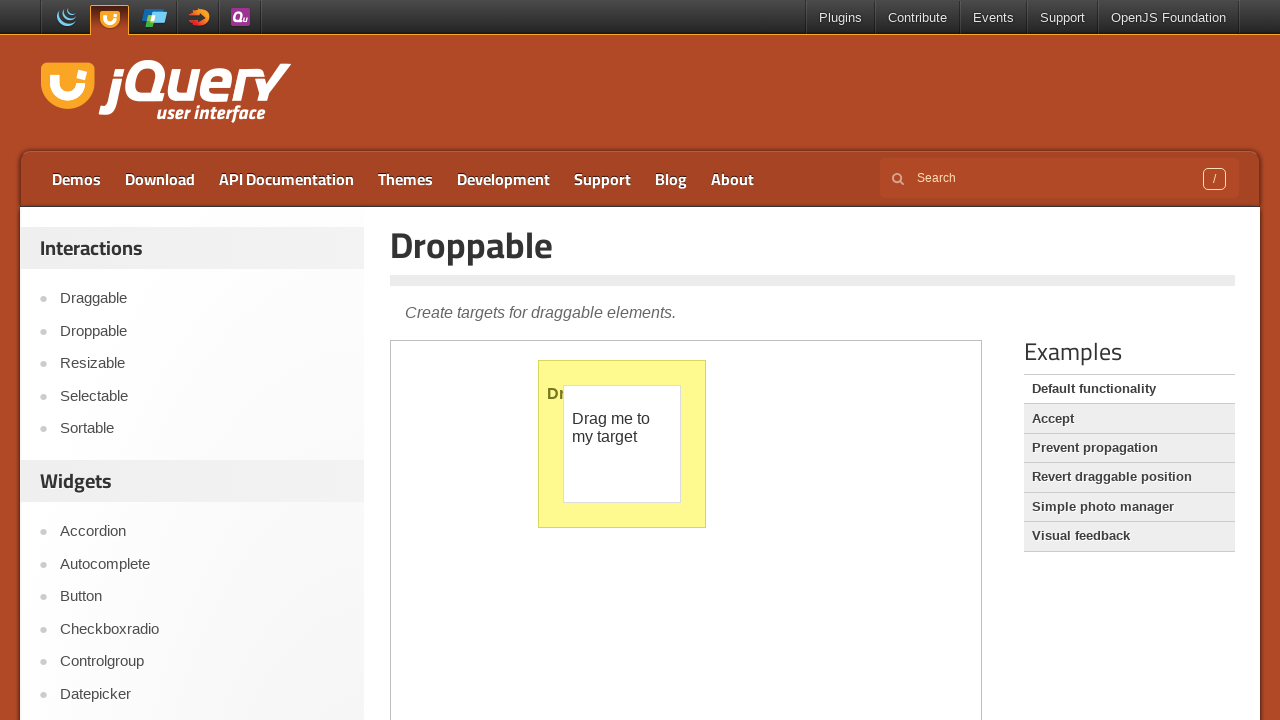